Tests selecting multiple non-consecutive items using keyboard modifiers to multi-select specific items

Starting URL: https://automationfc.github.io/jquery-selectable/

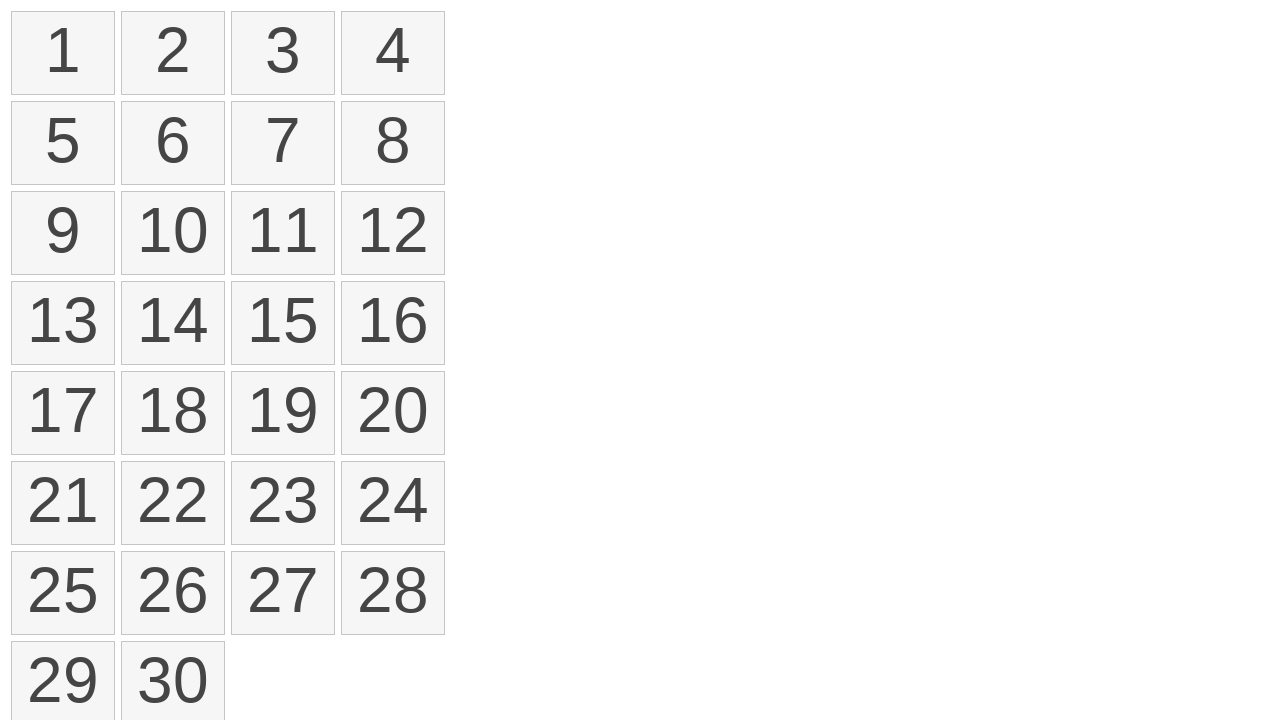

Located all selectable items on the page
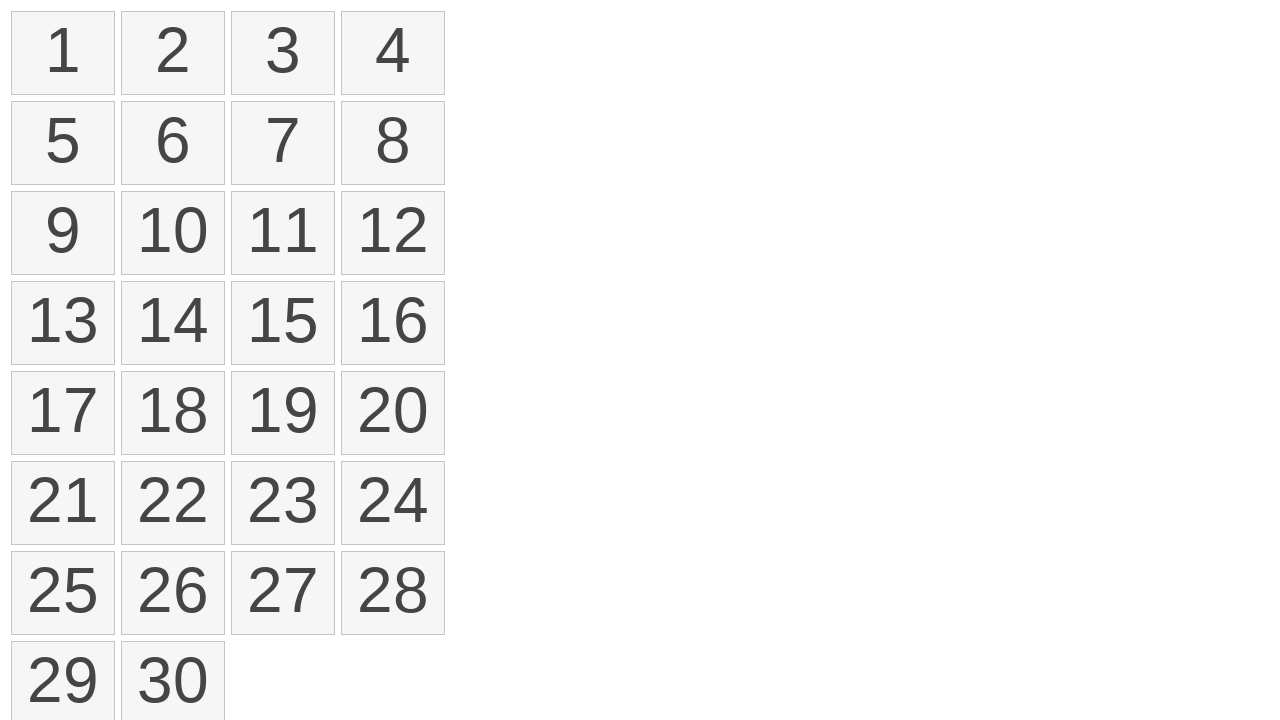

Pressed Control key to prepare for multi-select
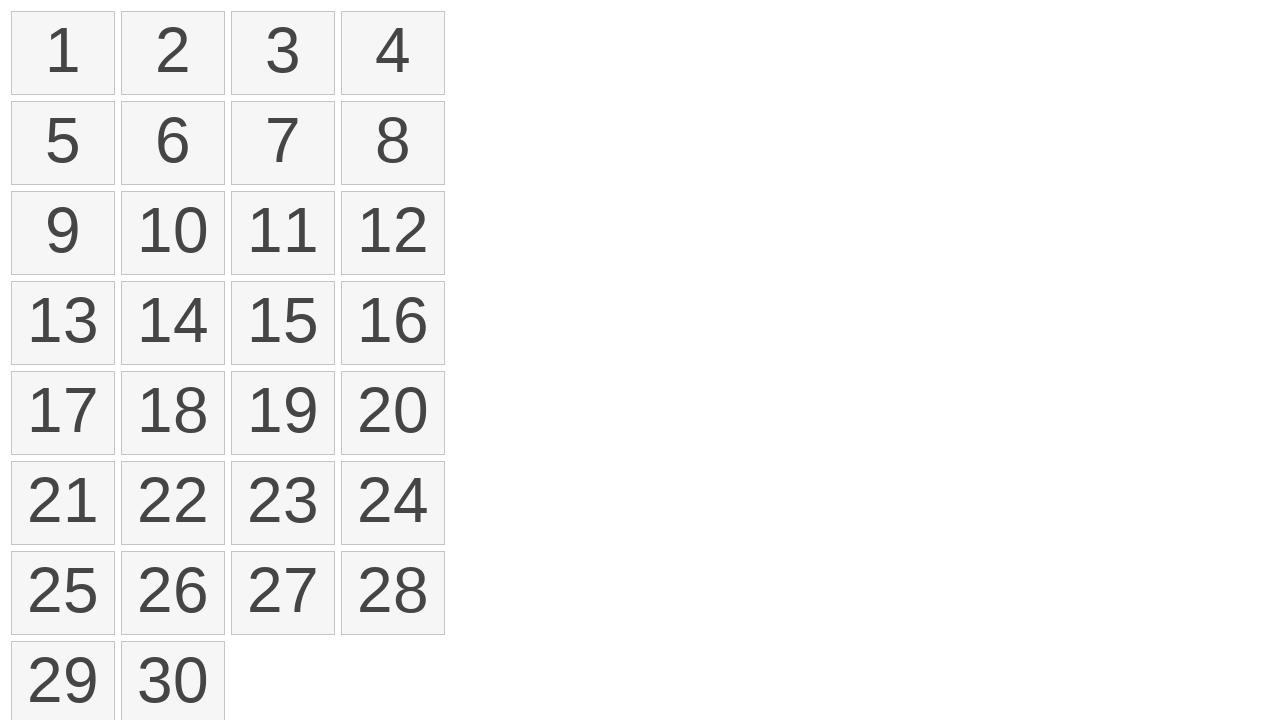

Clicked first item (index 0) while holding Control at (63, 53) on li.ui-state-default >> nth=0
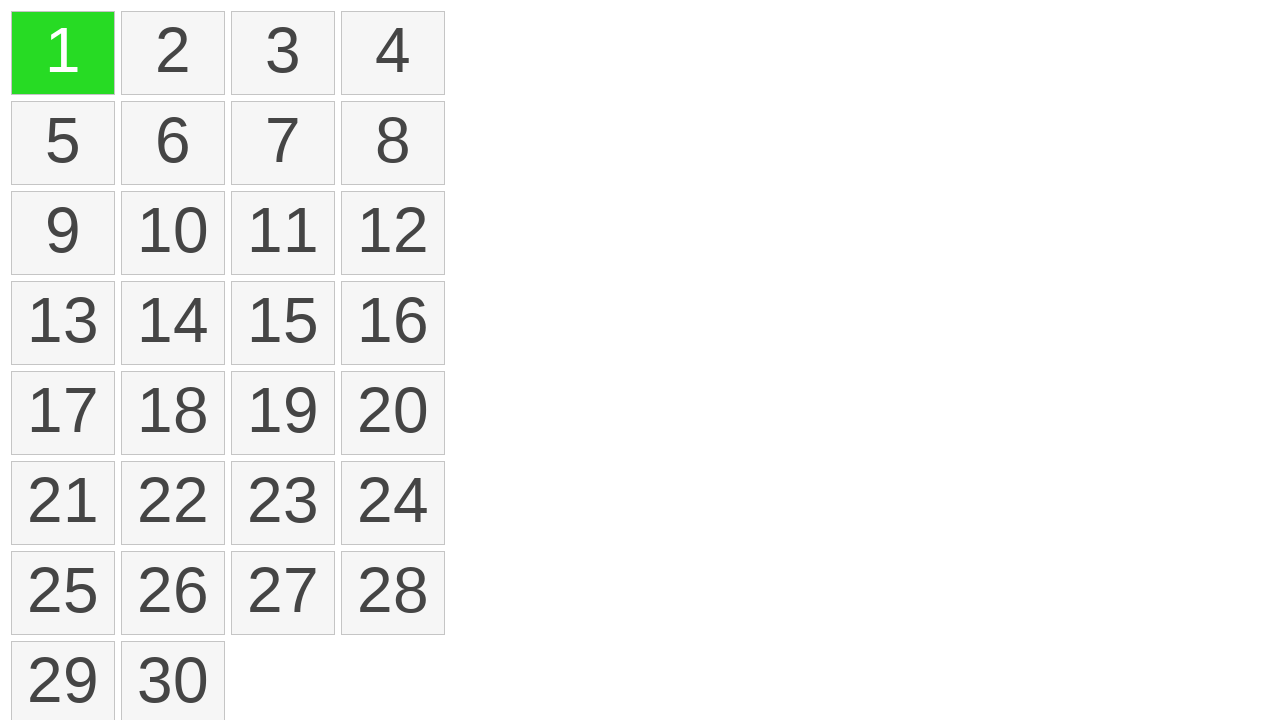

Clicked third item (index 2) while holding Control at (283, 53) on li.ui-state-default >> nth=2
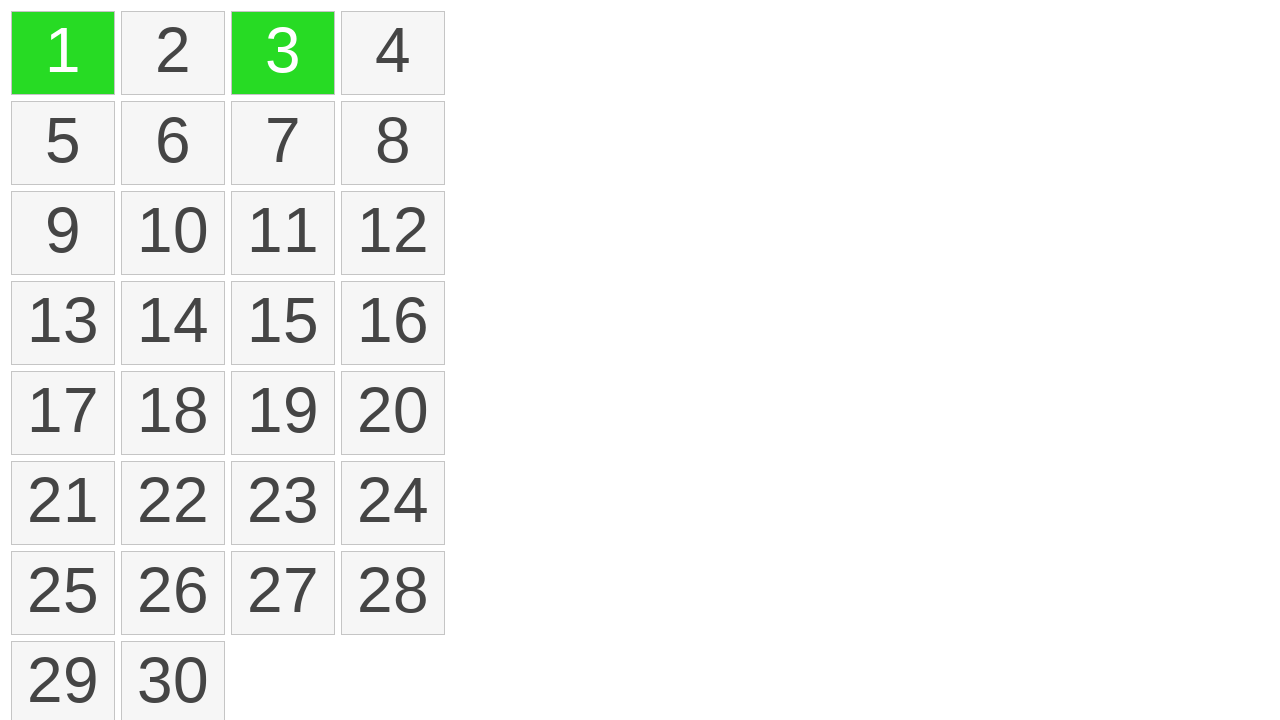

Clicked sixth item (index 5) while holding Control at (173, 143) on li.ui-state-default >> nth=5
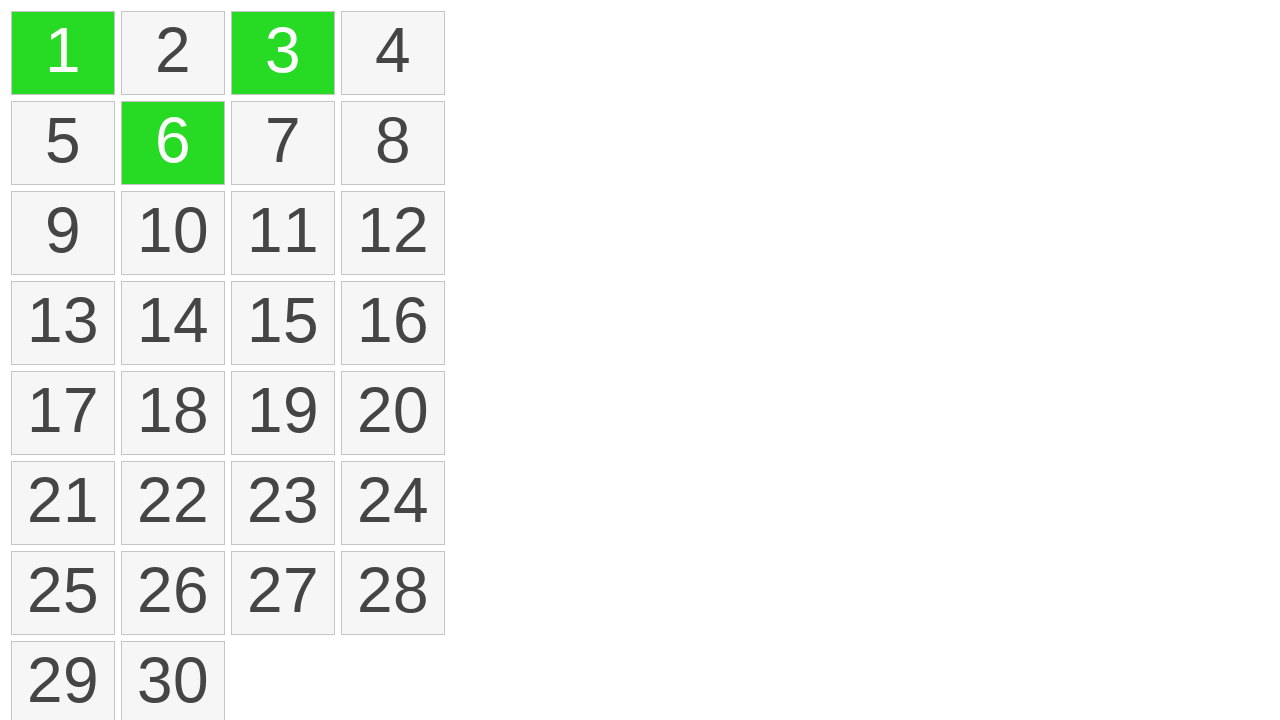

Clicked eleventh item (index 10) while holding Control at (283, 233) on li.ui-state-default >> nth=10
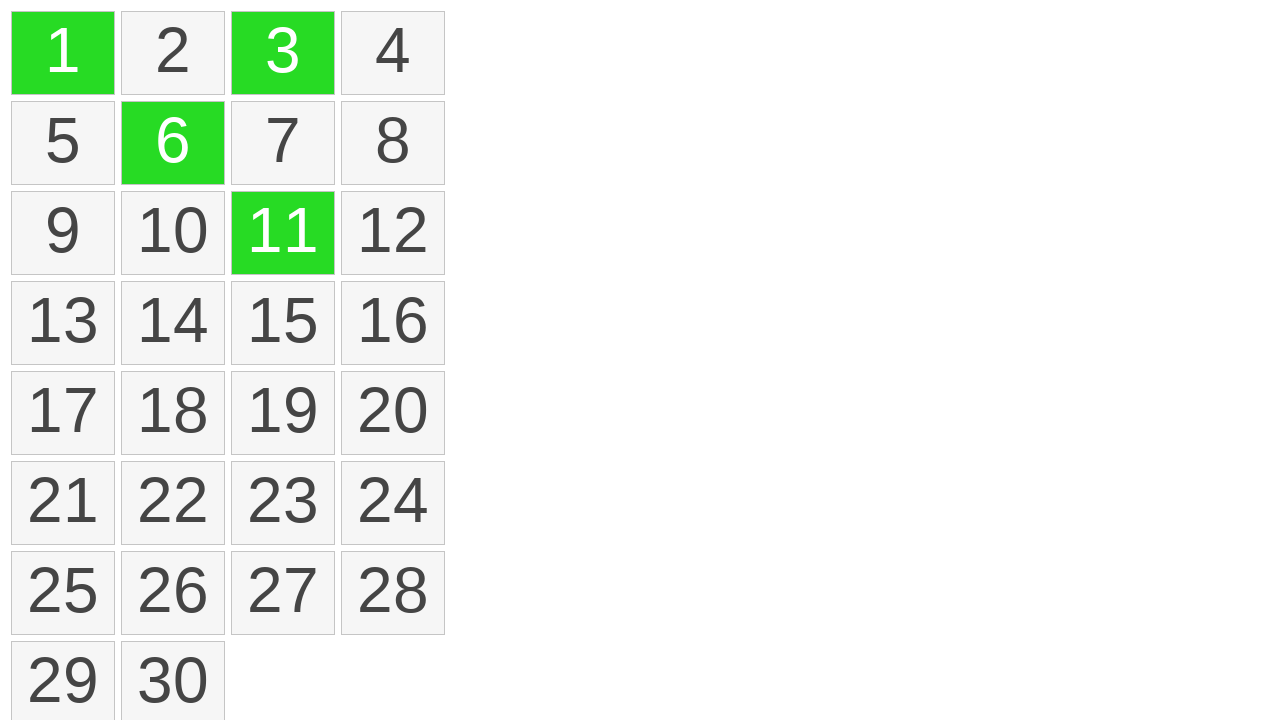

Released Control key after multi-selecting items
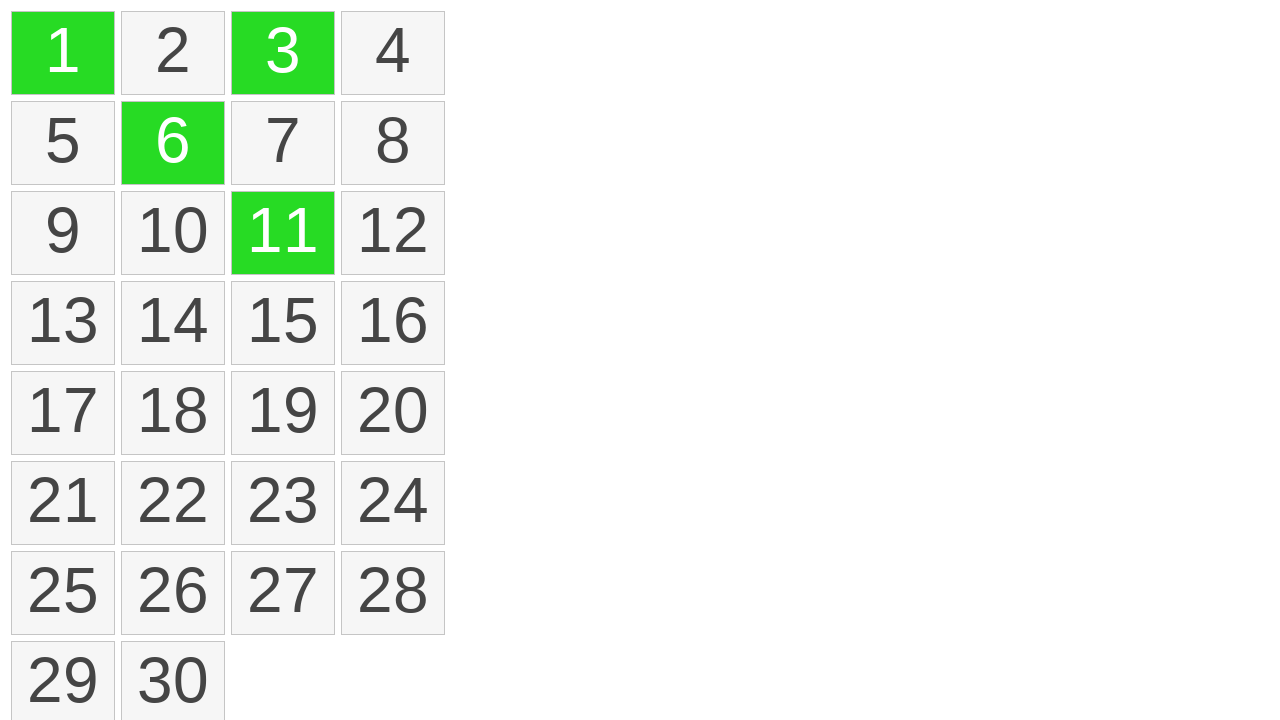

Counted the number of selected items
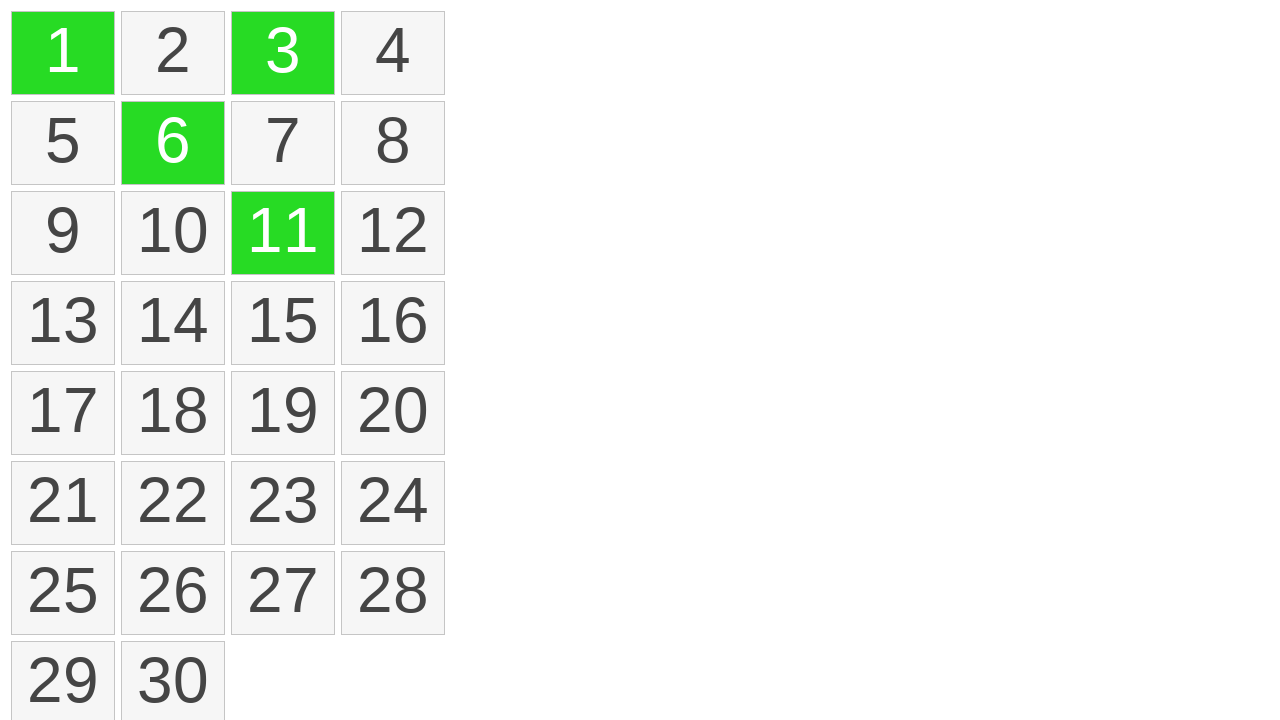

Verified that exactly 4 items are selected
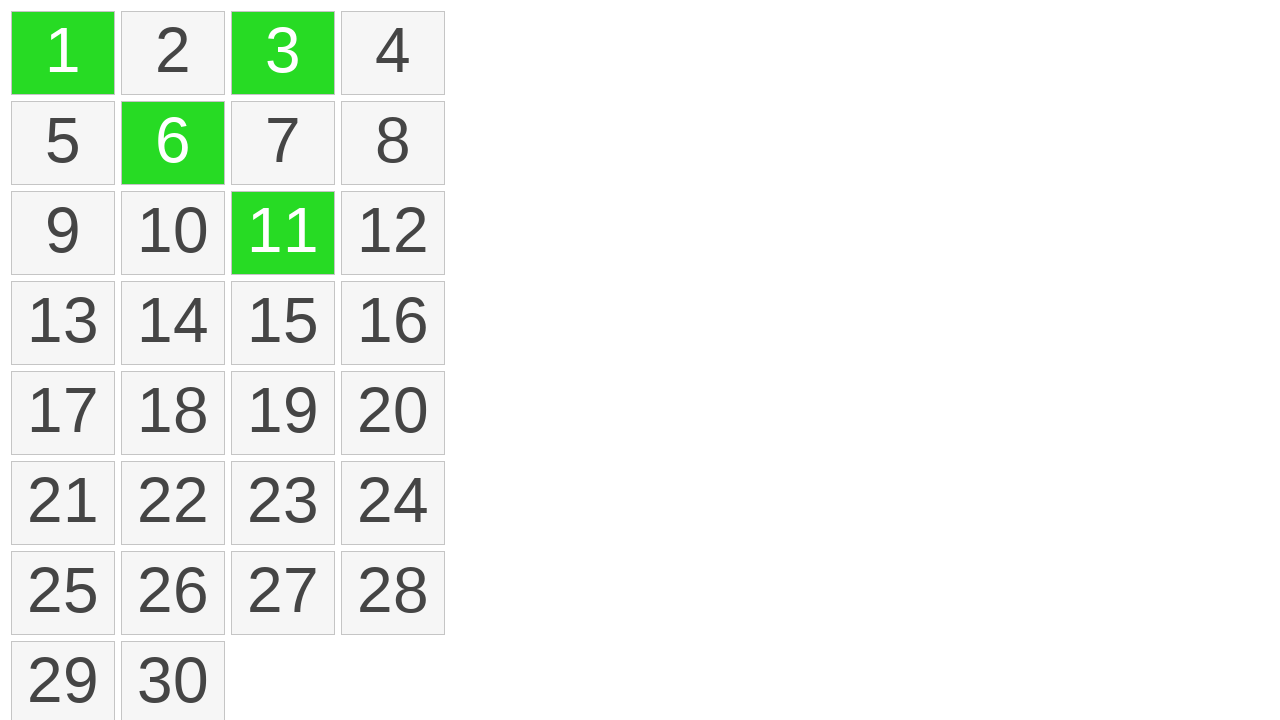

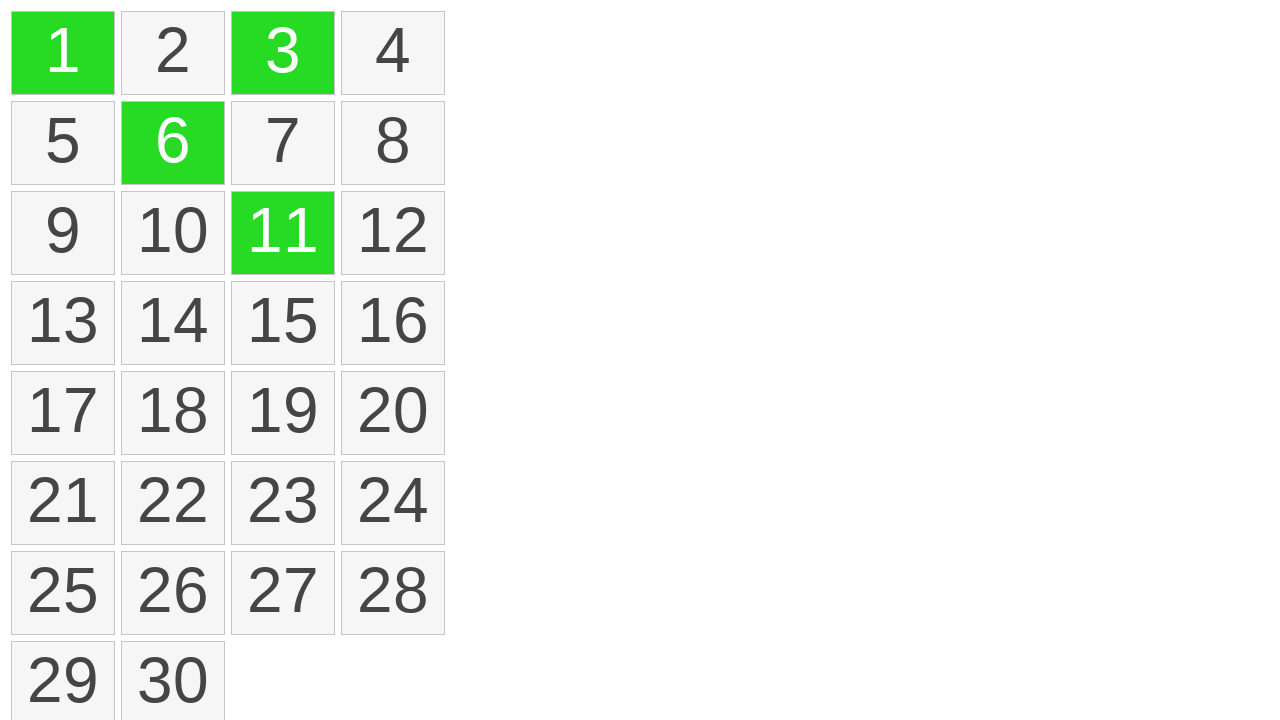